Tests tooltip functionality by getting tooltip text from elements with and without title attributes

Starting URL: https://www.automationtestinginsider.com/p/blog-page.html

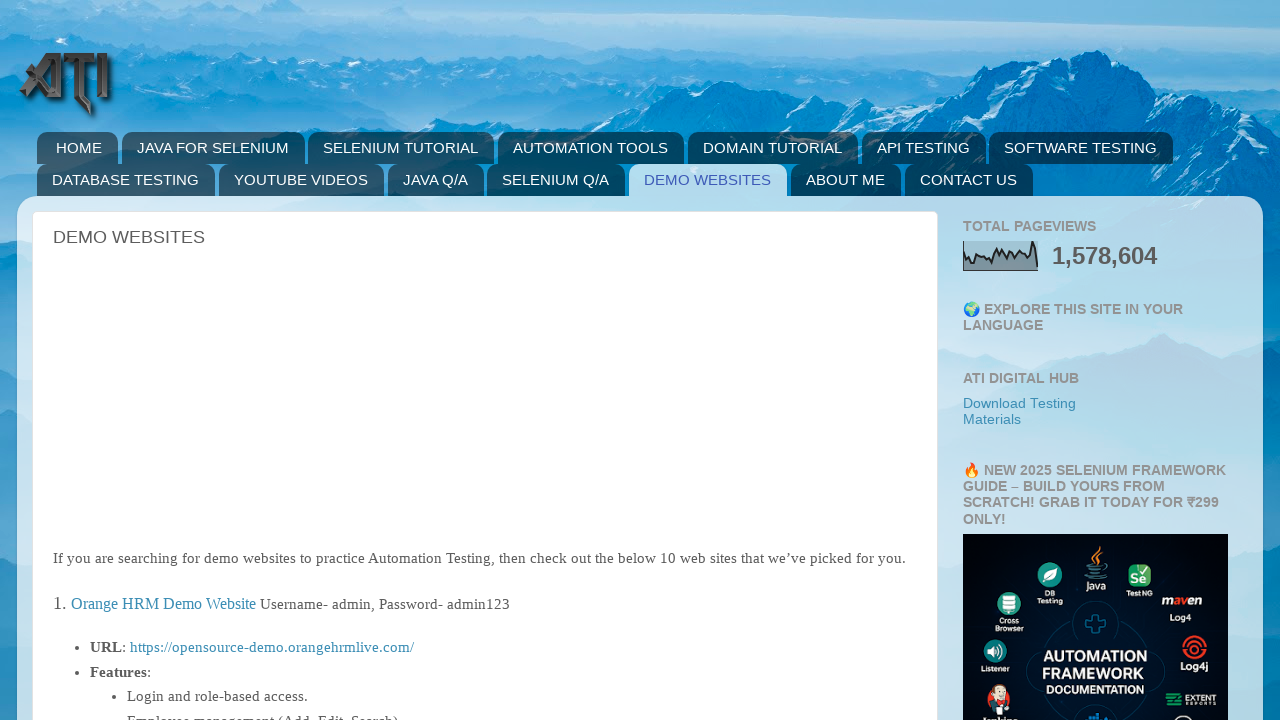

Retrieved tooltip text from title attribute of search input element
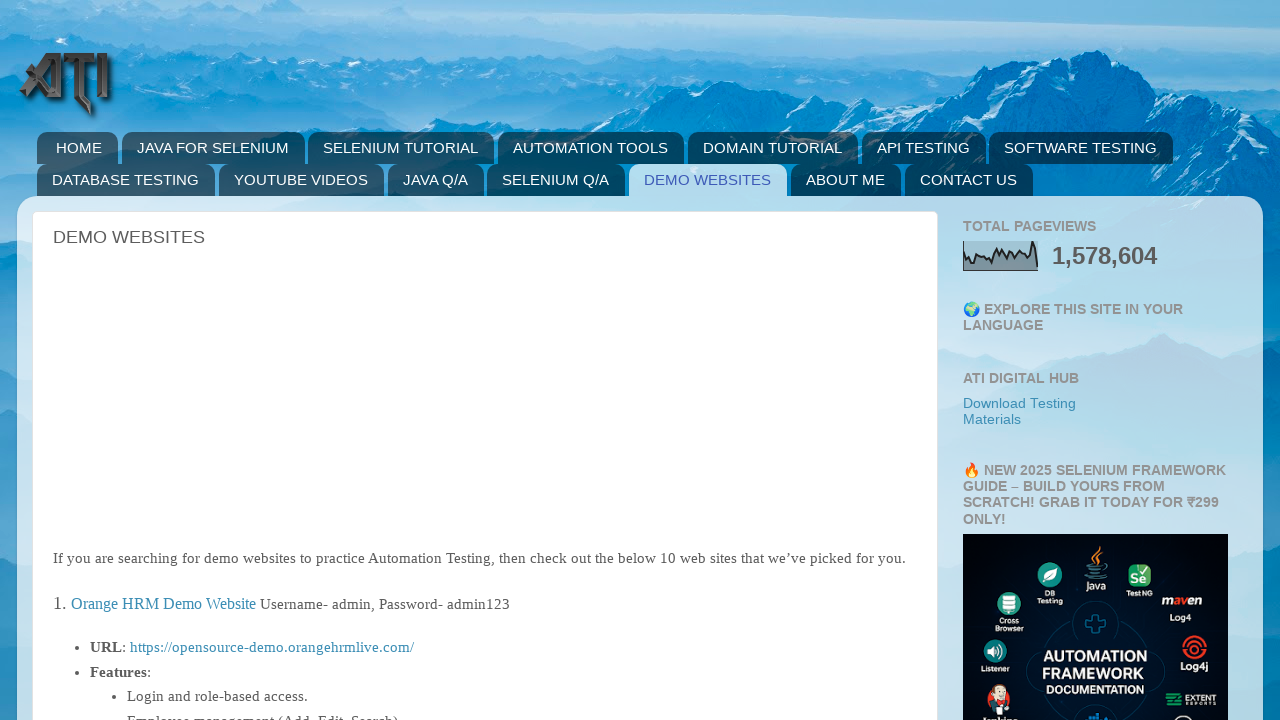

Navigated to W3Schools CSS tooltip demonstration page
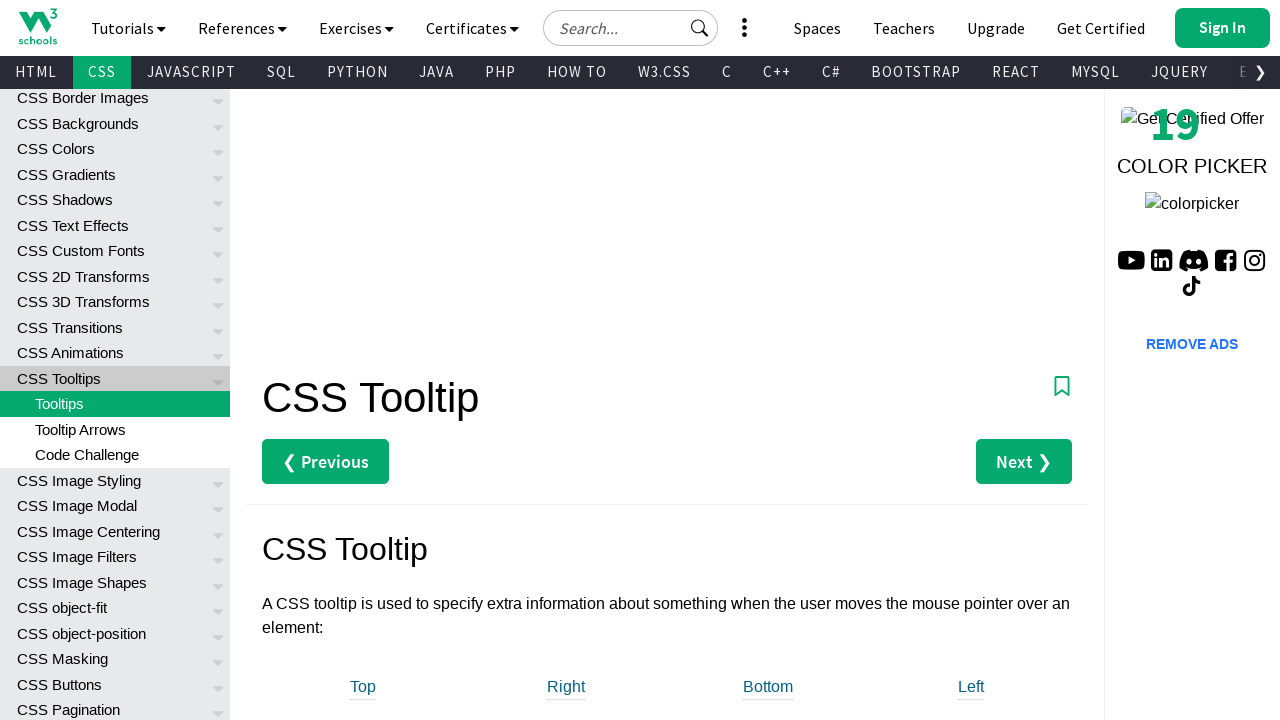

Hovered over tooltip element to trigger tooltip display at (768, 688) on xpath=//div[@class='w3-quarter'][3]//div[@class='tooltip']
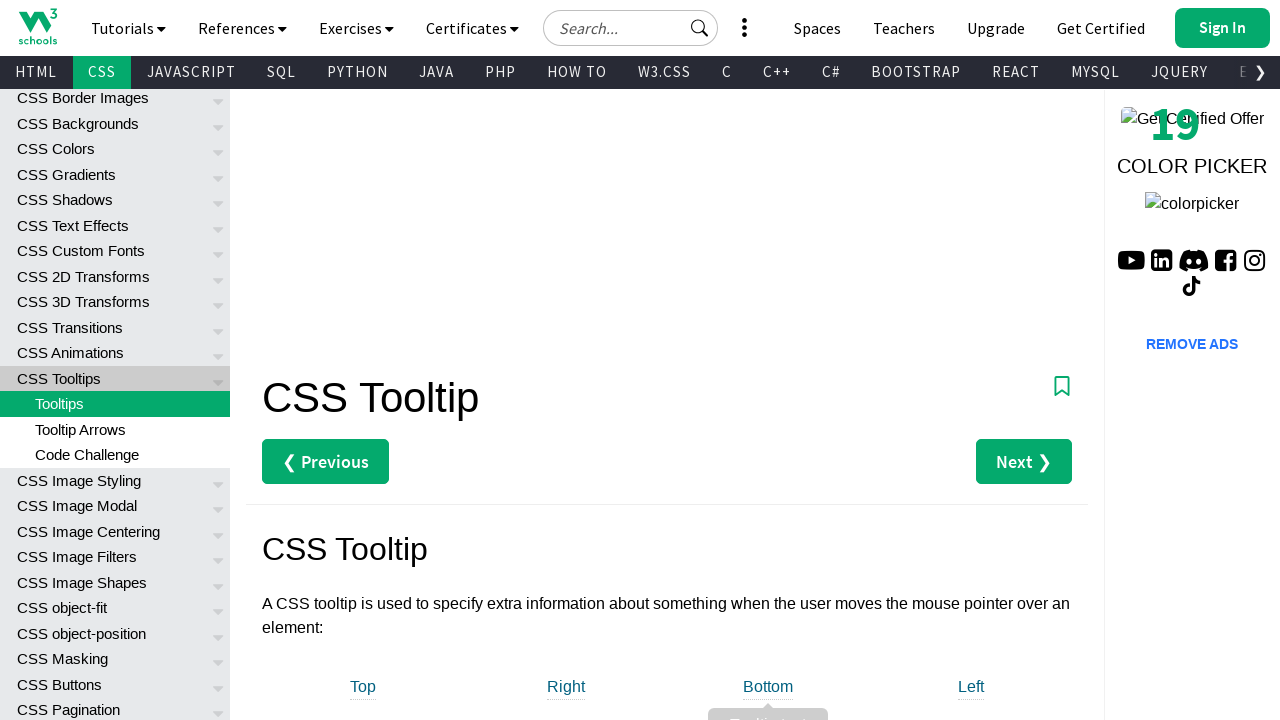

Tooltip element appeared and is now visible
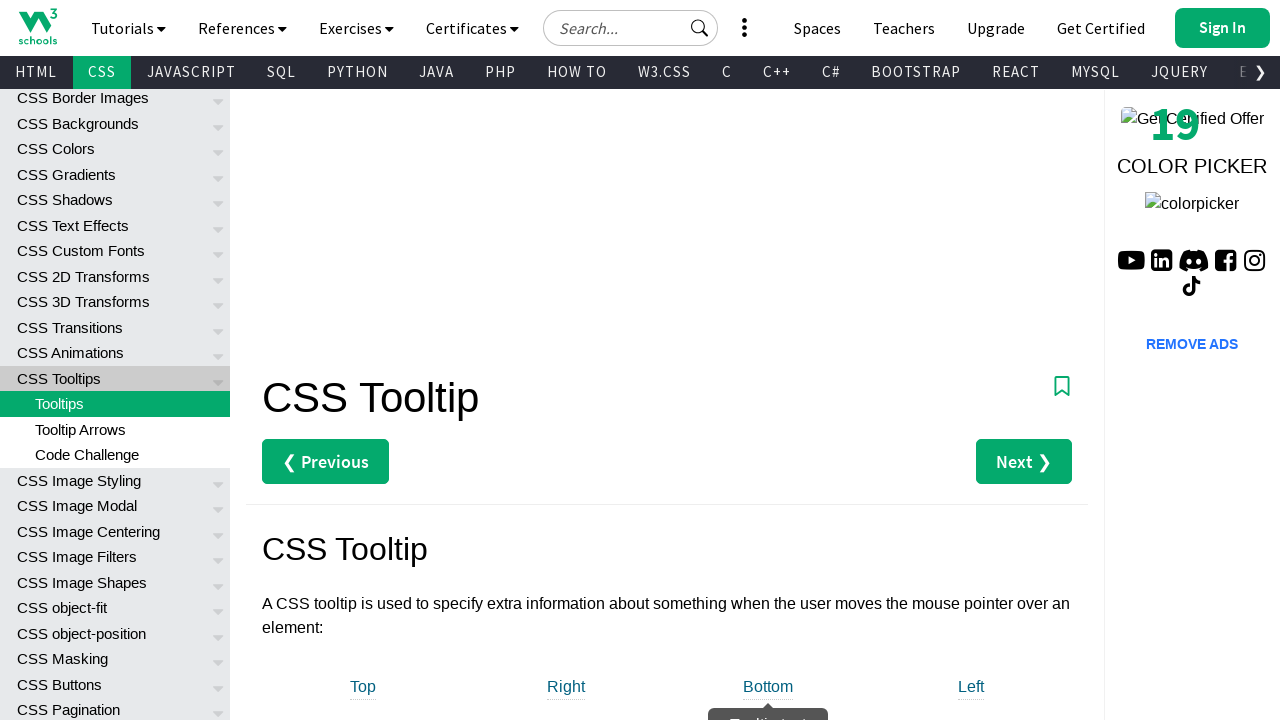

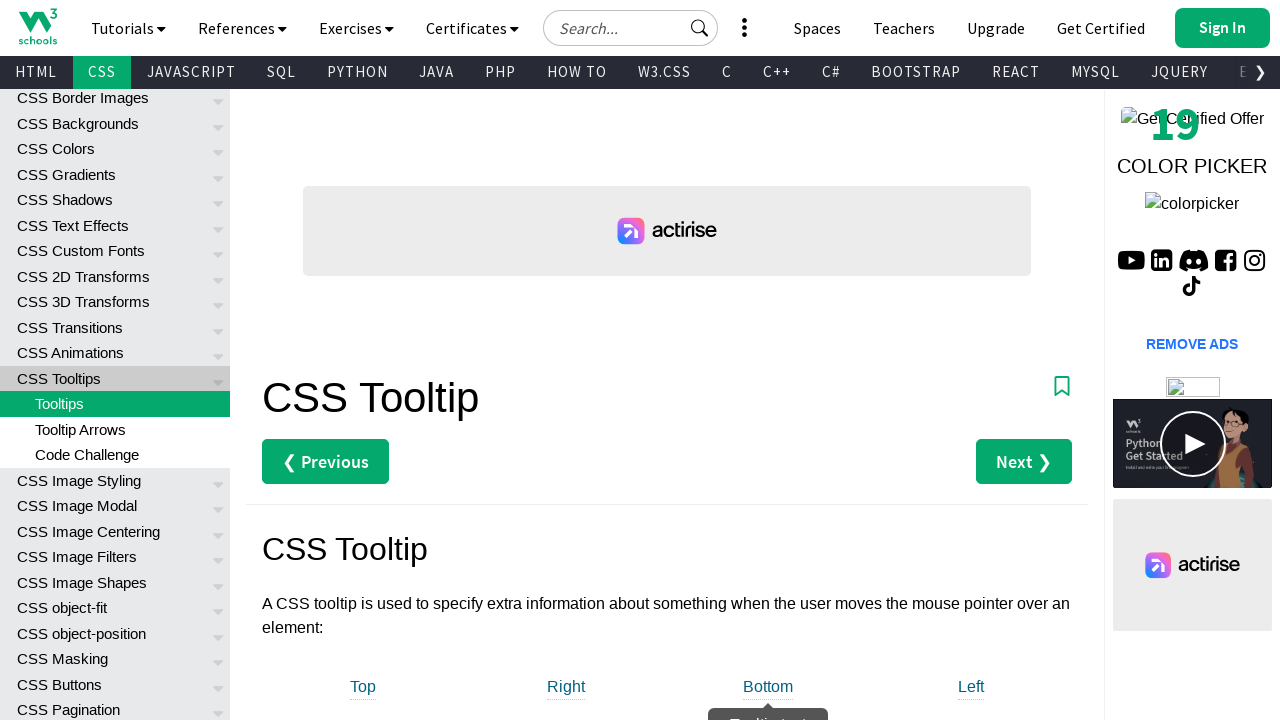